Tests mouse movement by offset from current position

Starting URL: https://www.selenium.dev/selenium/web/mouse_interaction.html

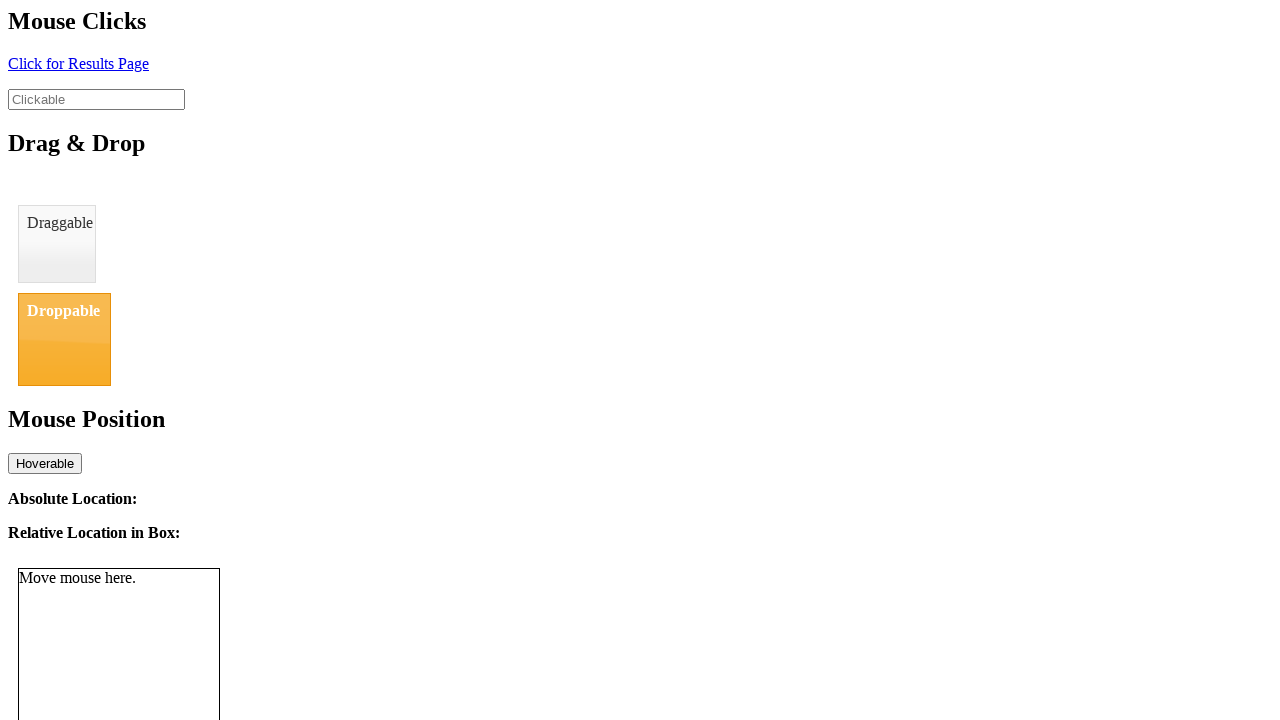

Moved mouse to initial viewport coordinates (8, 11) at (8, 11)
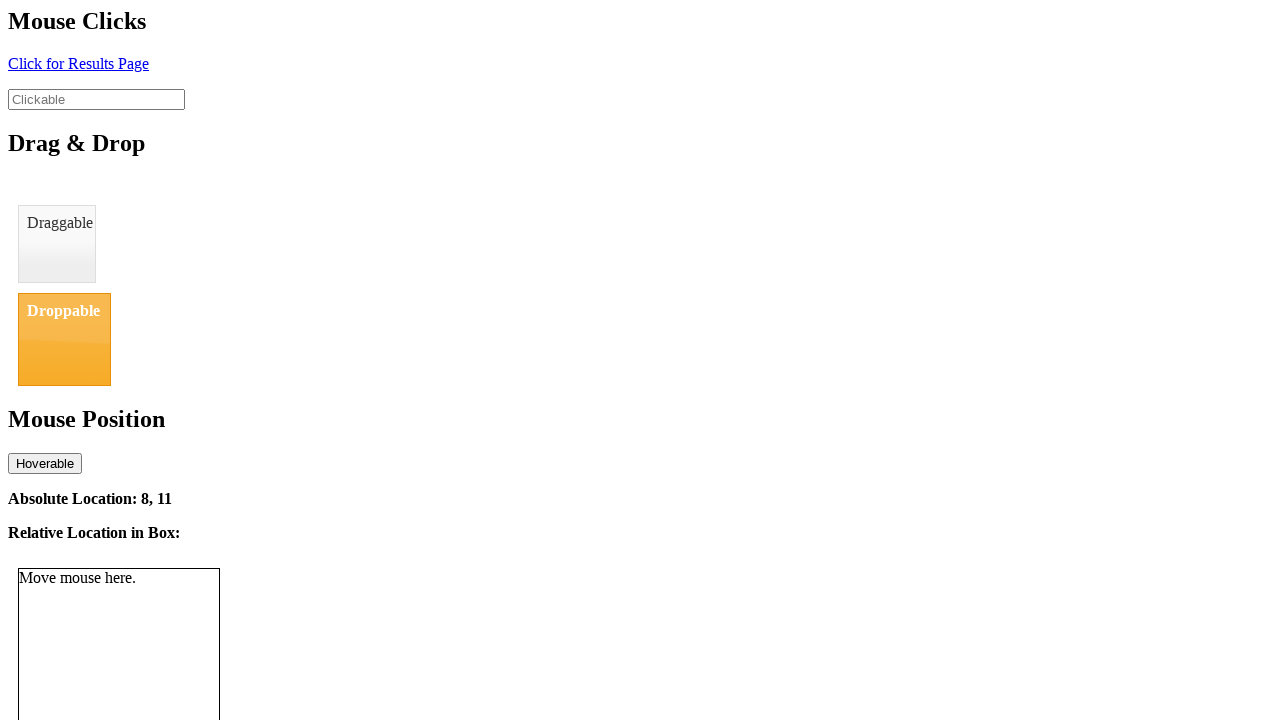

Moved mouse by offset (+13, +15) to new position (21, 26) at (21, 26)
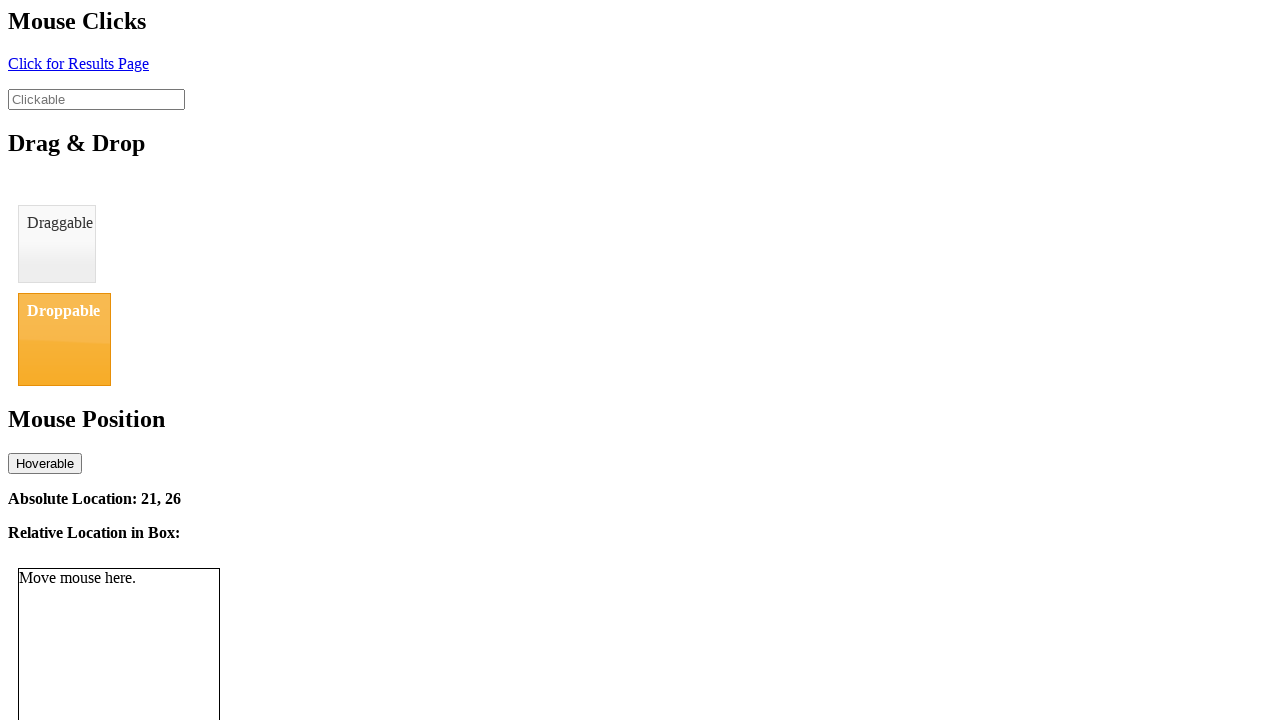

Location element appeared on page
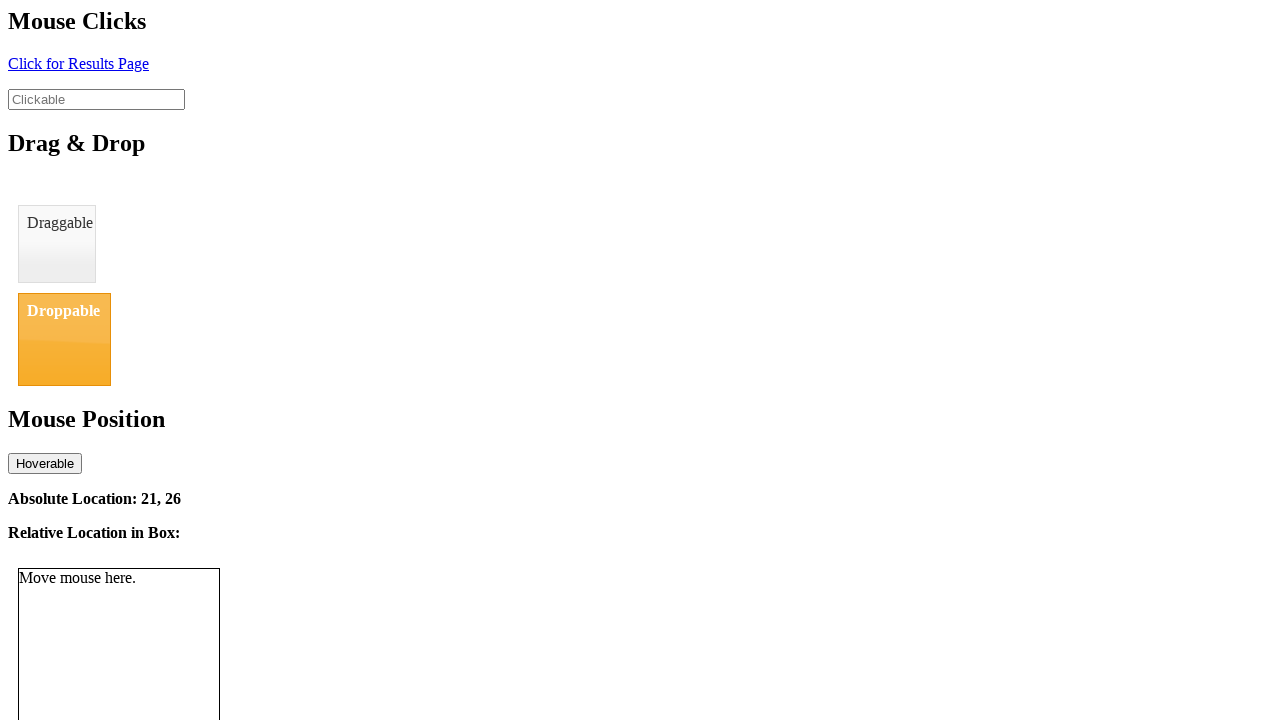

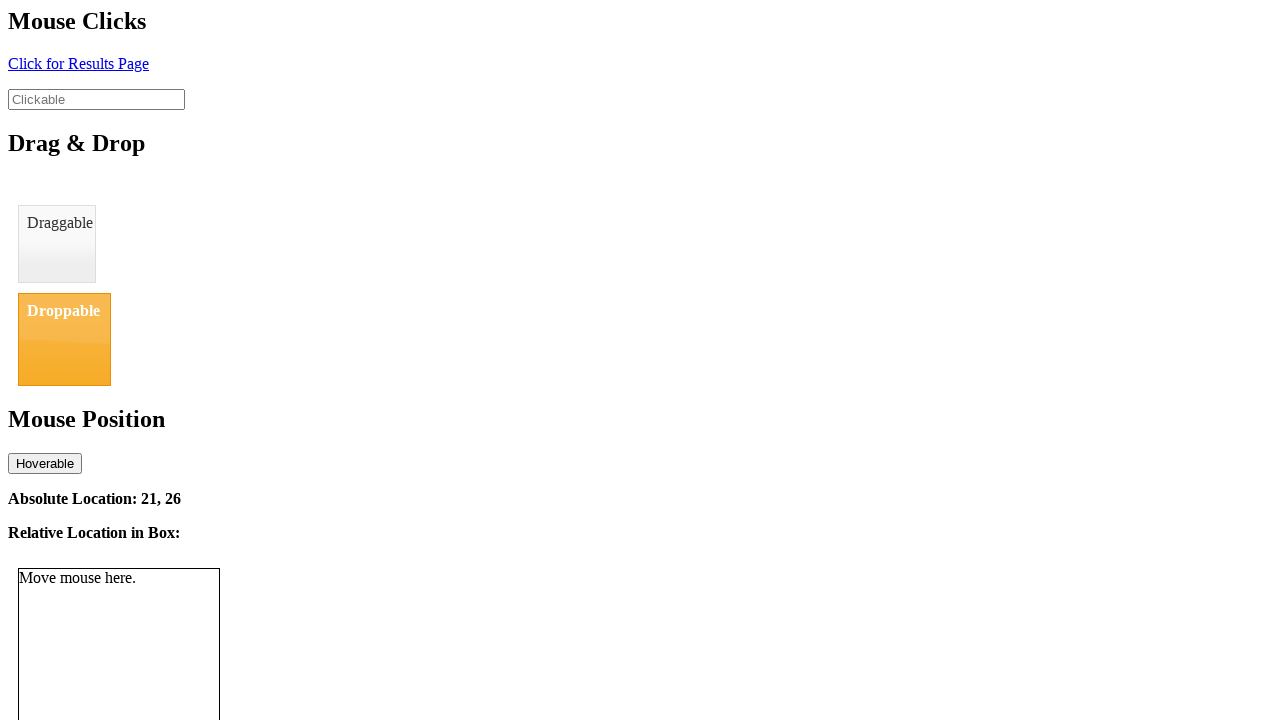